Tests a math quiz page by reading a value, calculating a mathematical expression, entering the answer, selecting a checkbox and radio button, then submitting the form

Starting URL: http://suninjuly.github.io/math.html

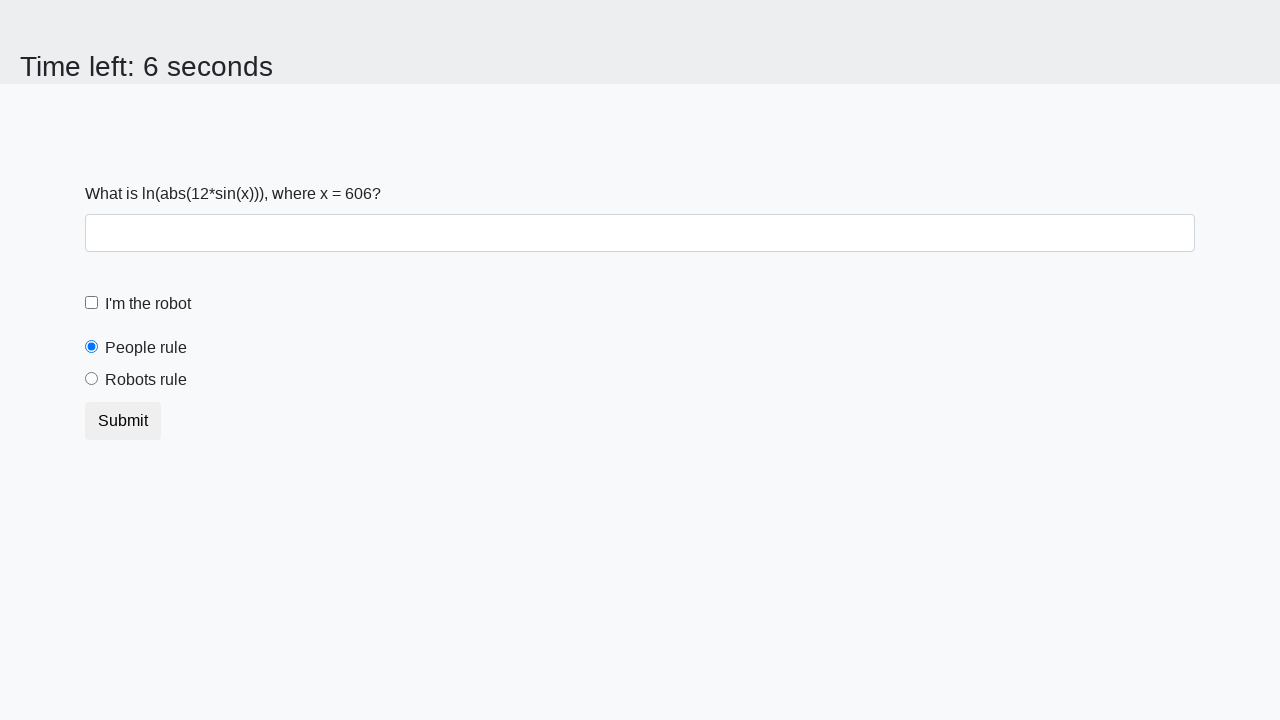

Located the input_value element on the page
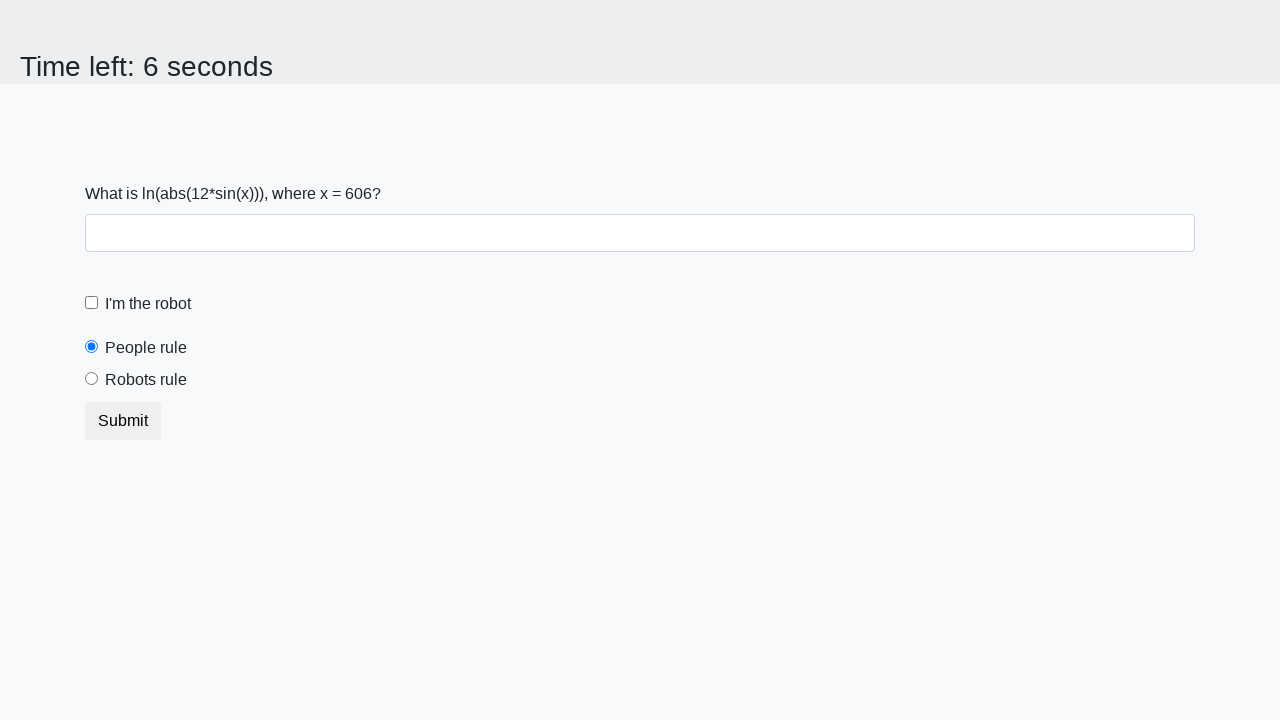

Retrieved x value: 606
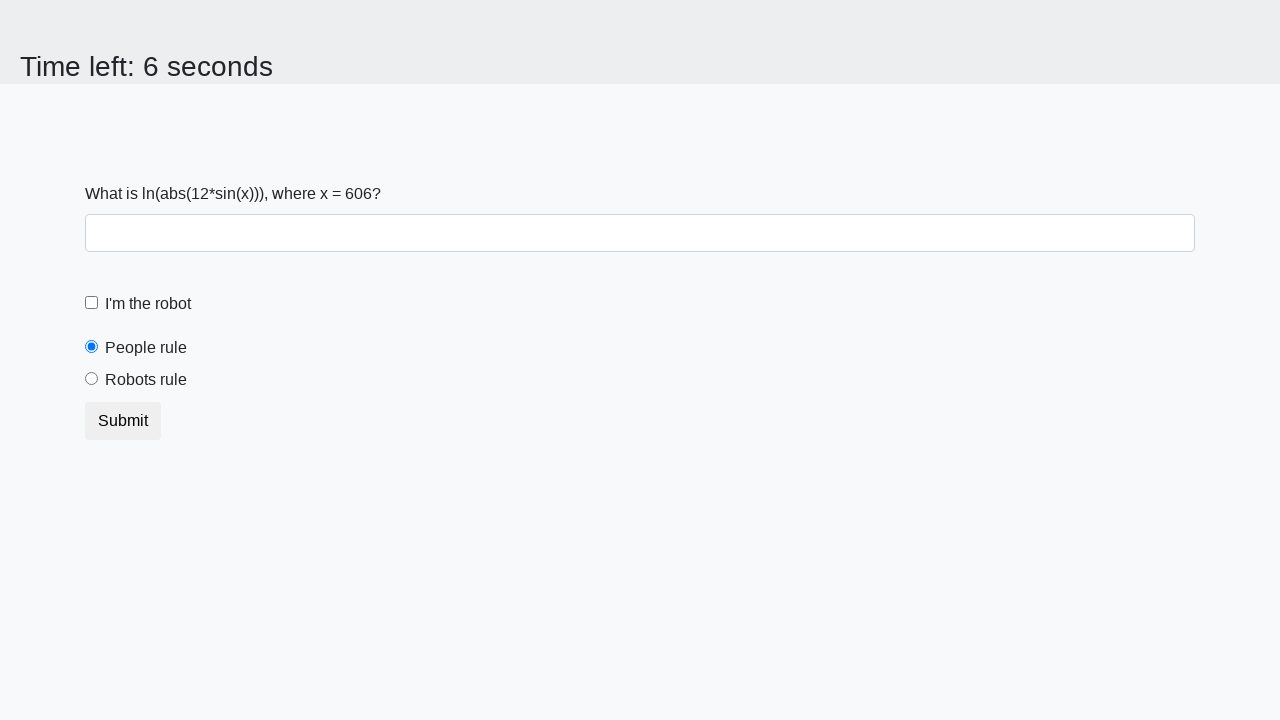

Calculated mathematical expression result: 1.3503520575507648
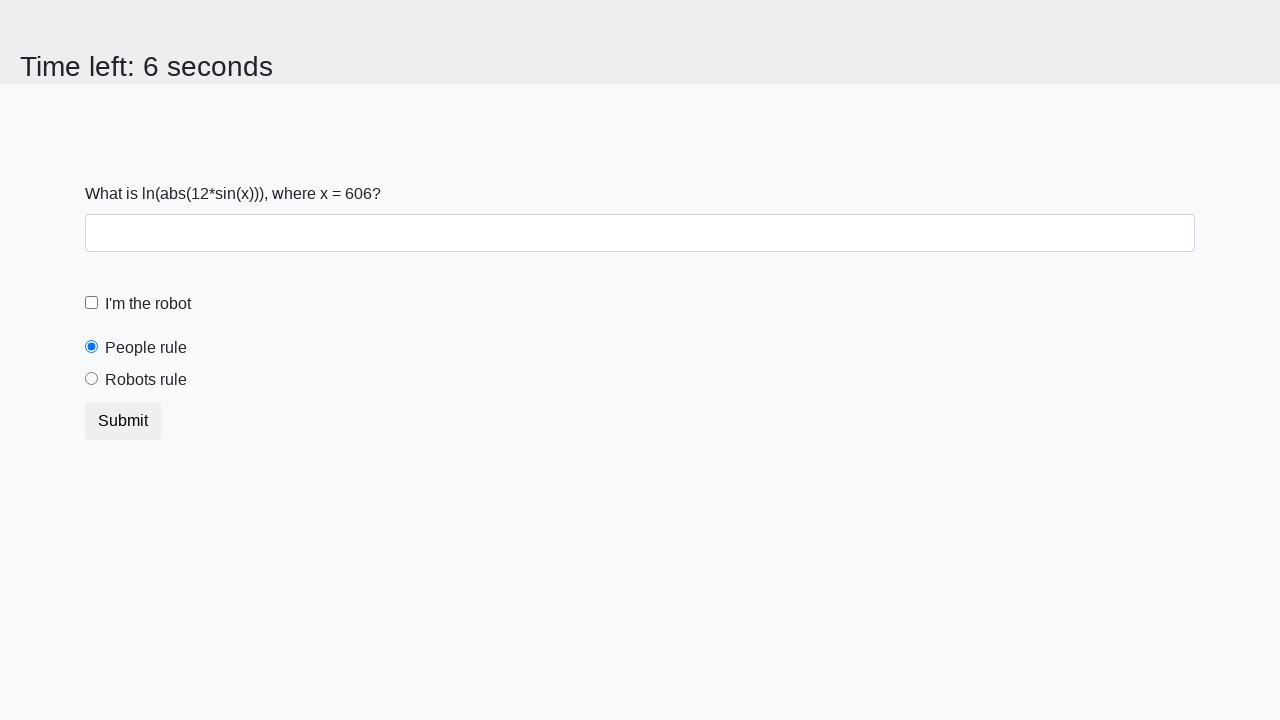

Entered calculated answer '1.3503520575507648' in answer field on #answer
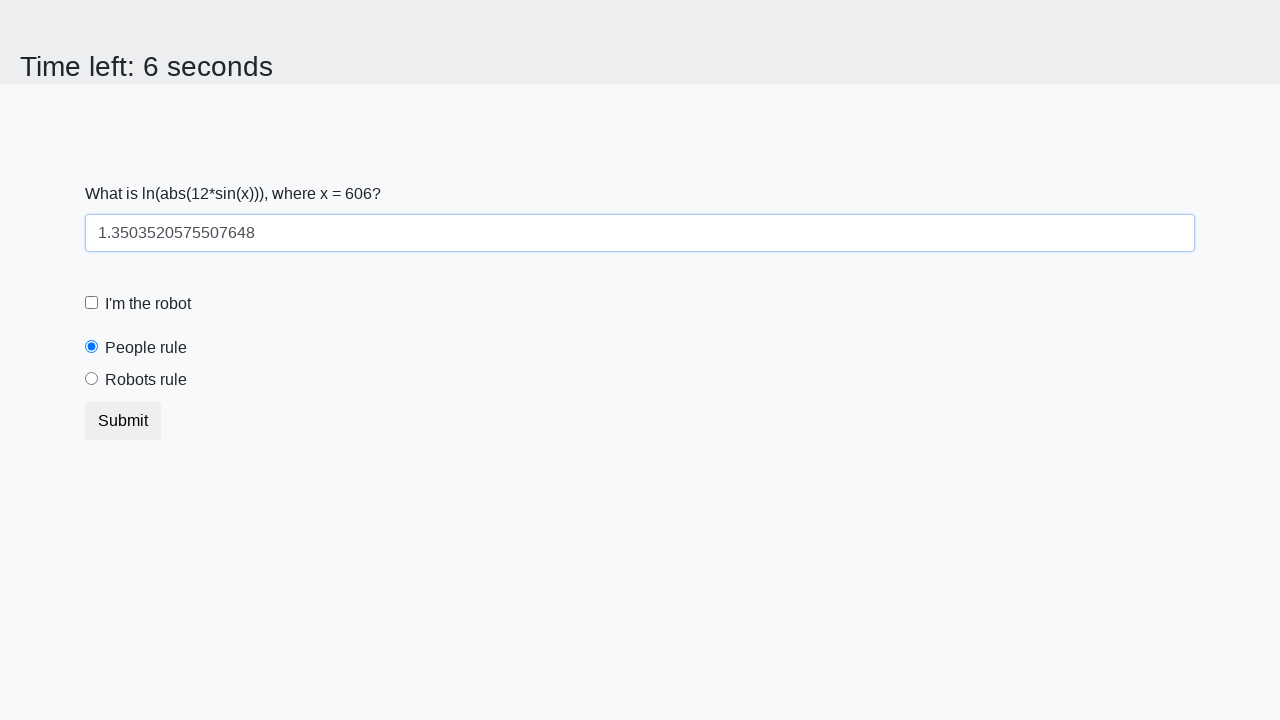

Clicked the robot checkbox at (92, 303) on #robotCheckbox
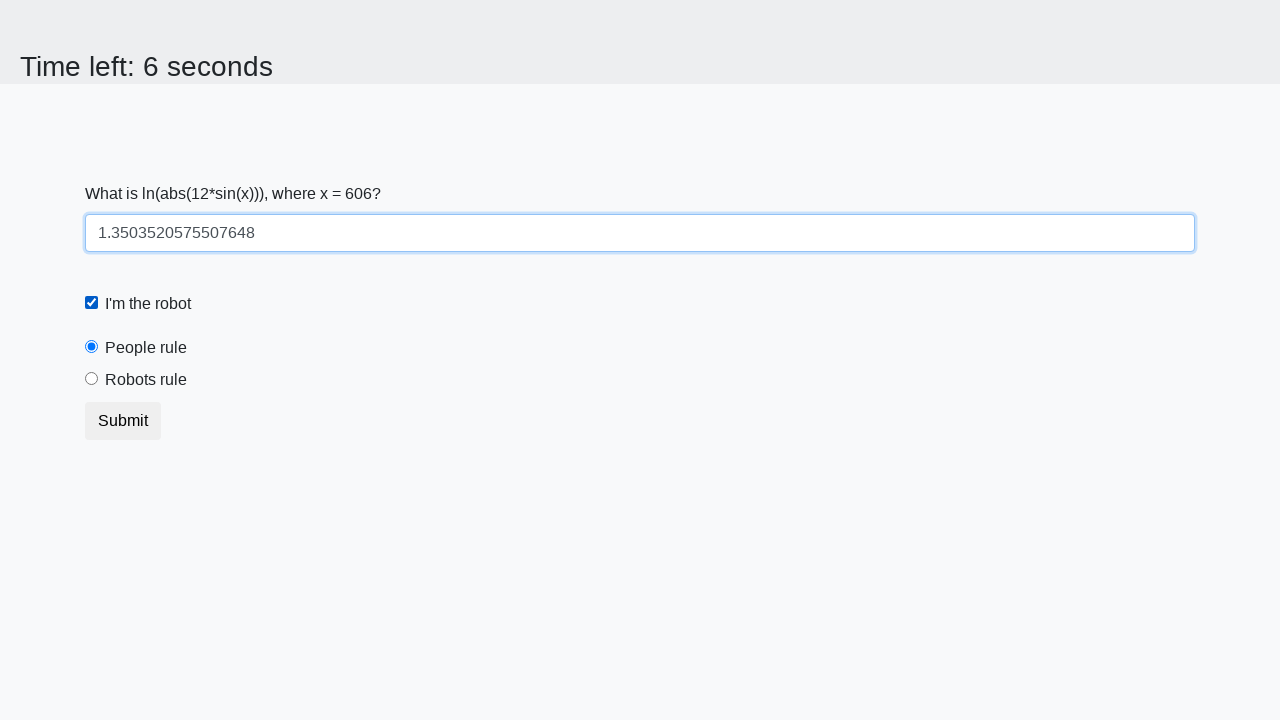

Selected the 'robots rule' radio button at (92, 379) on #robotsRule
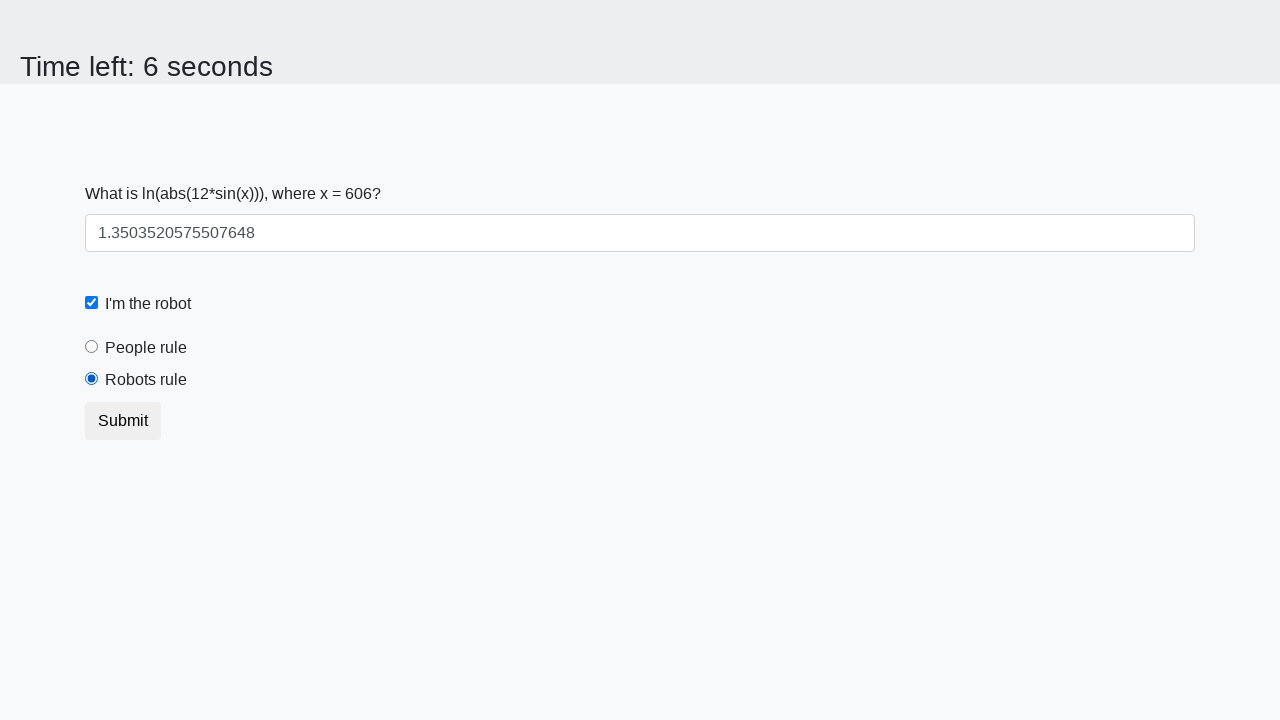

Clicked the submit button to submit the quiz at (123, 421) on .btn-default
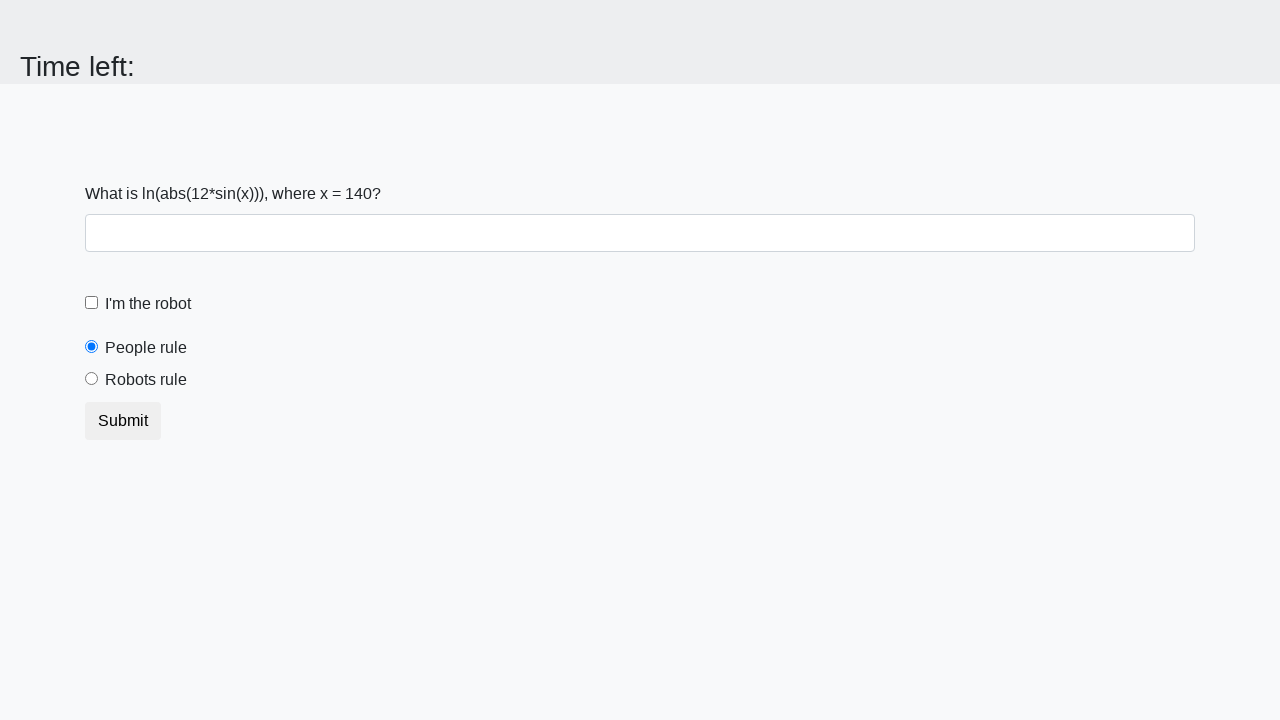

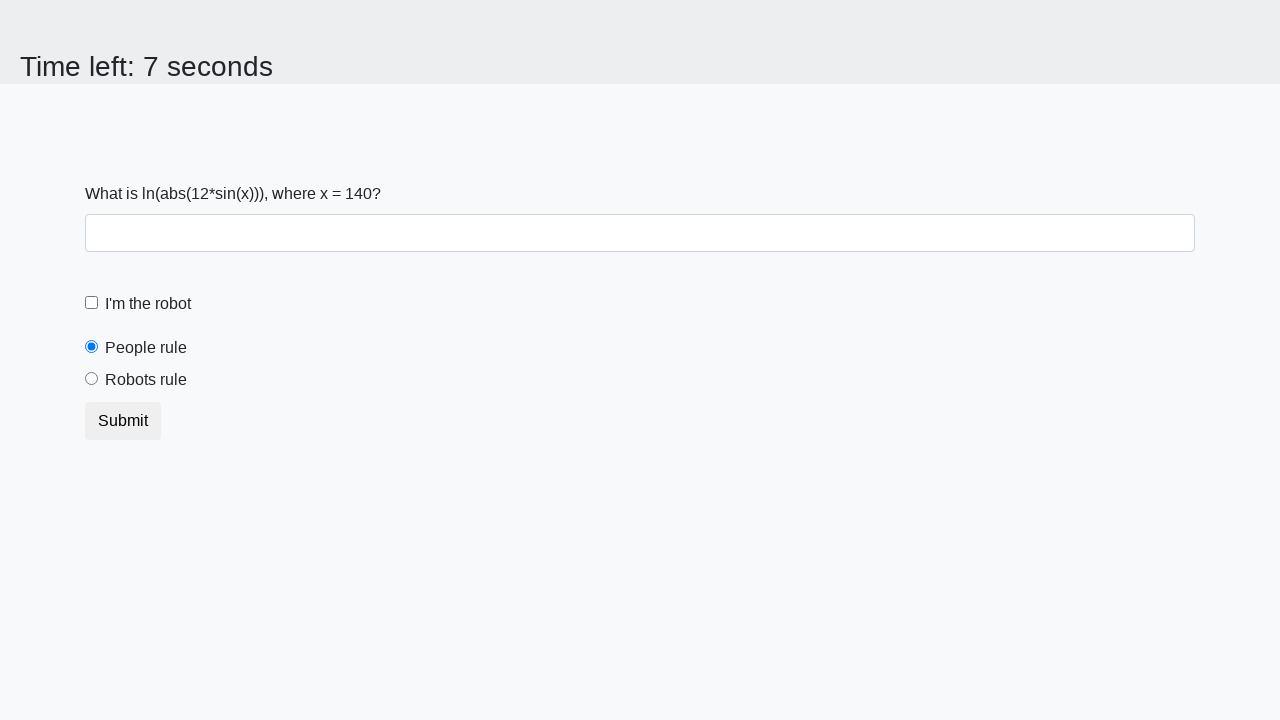